Clicks on the CONTACT US link to navigate to the contact page

Starting URL: https://www.jrrubbermoulds.com/

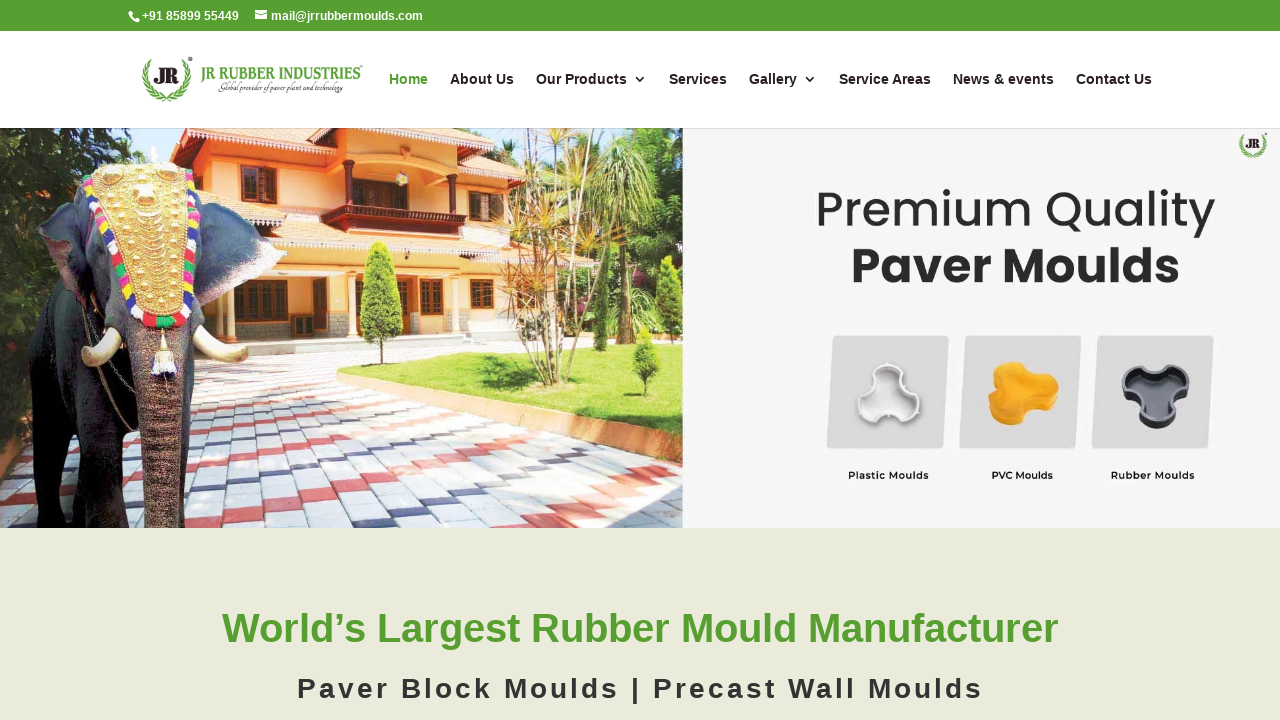

Navigated to JR Rubber Moulds homepage
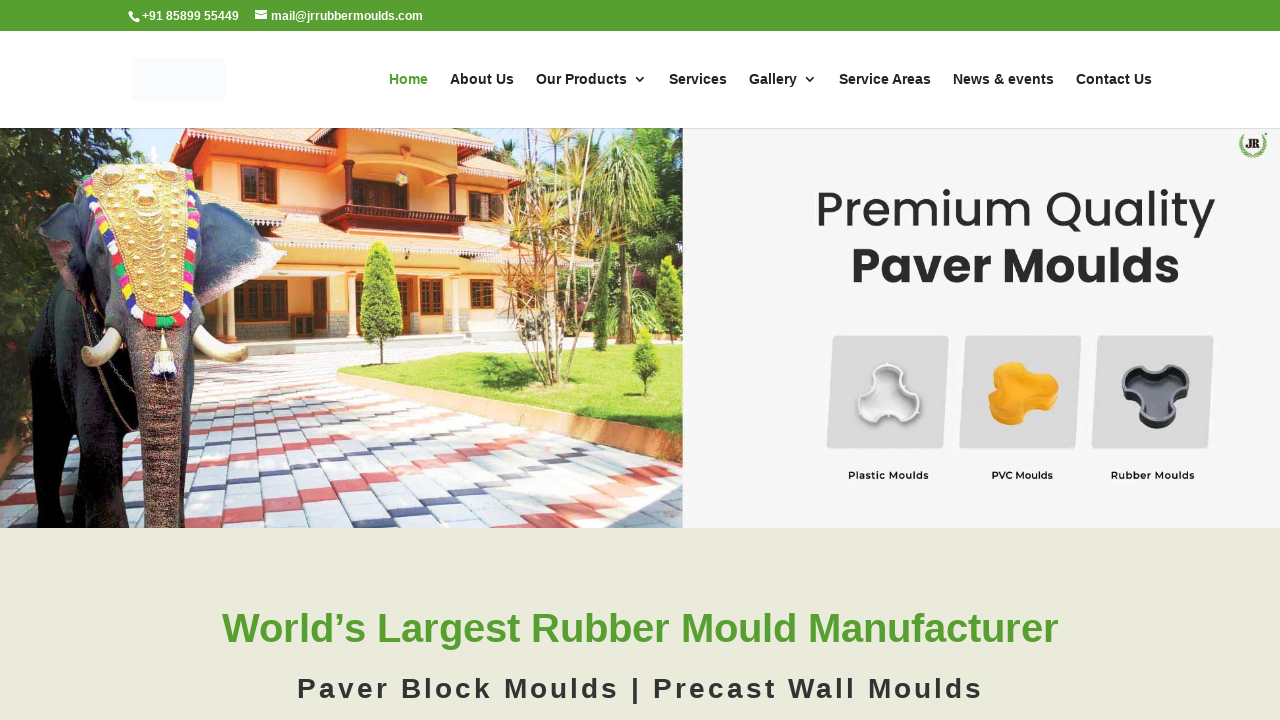

Clicked on CONTACT US link to navigate to contact page at (1114, 100) on text=CONTACT US
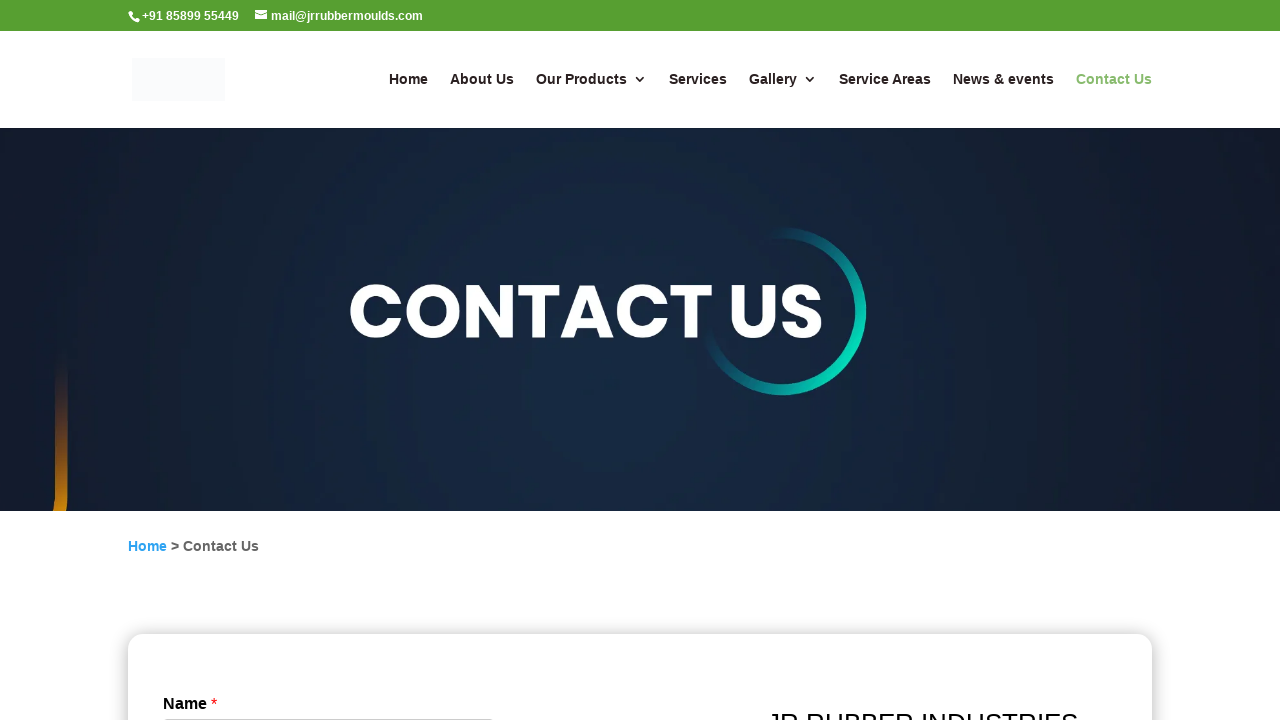

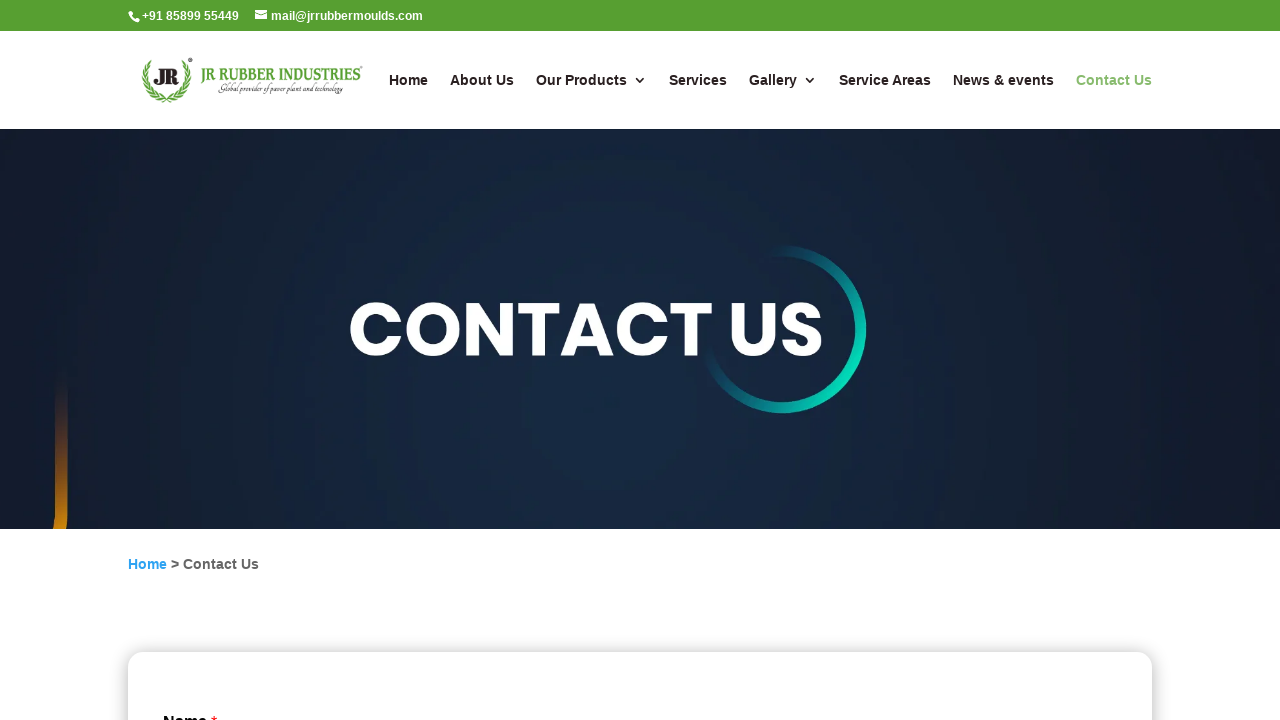